Tests handling of a simple JavaScript alert with OK button

Starting URL: https://the-internet.herokuapp.com/javascript_alerts

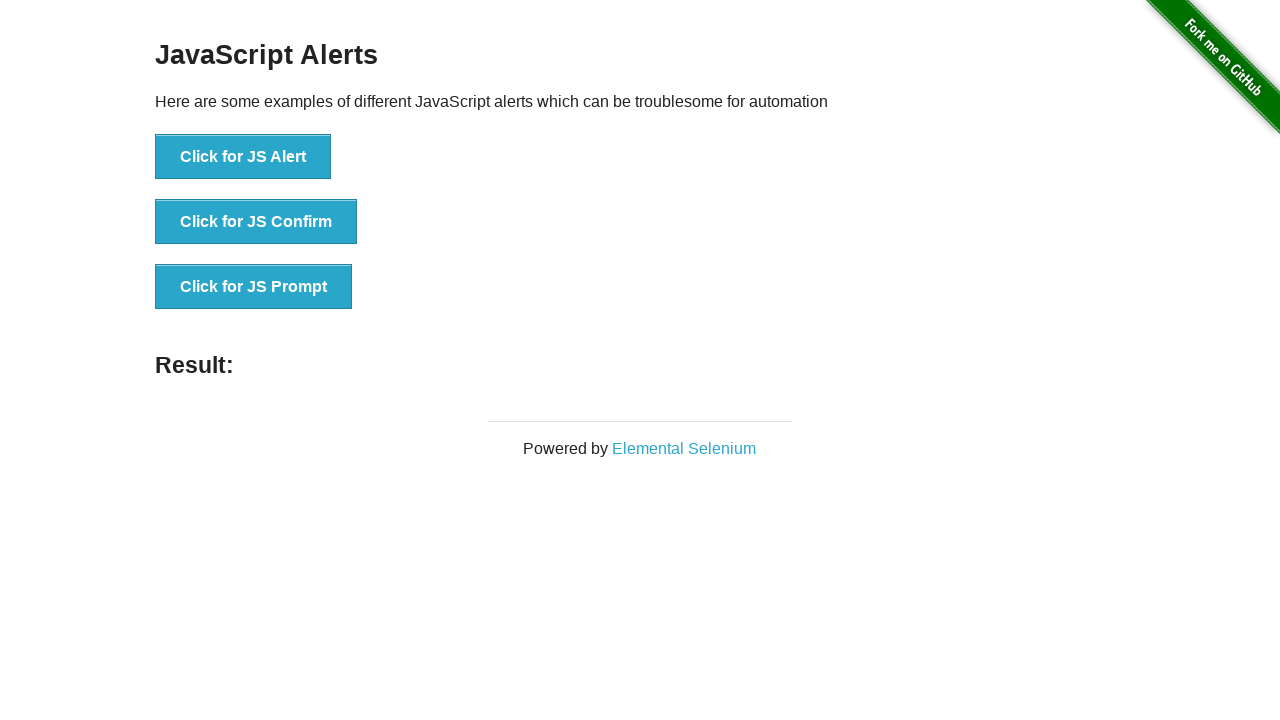

Clicked button to trigger simple JavaScript alert at (243, 157) on xpath=//button[text()='Click for JS Alert']
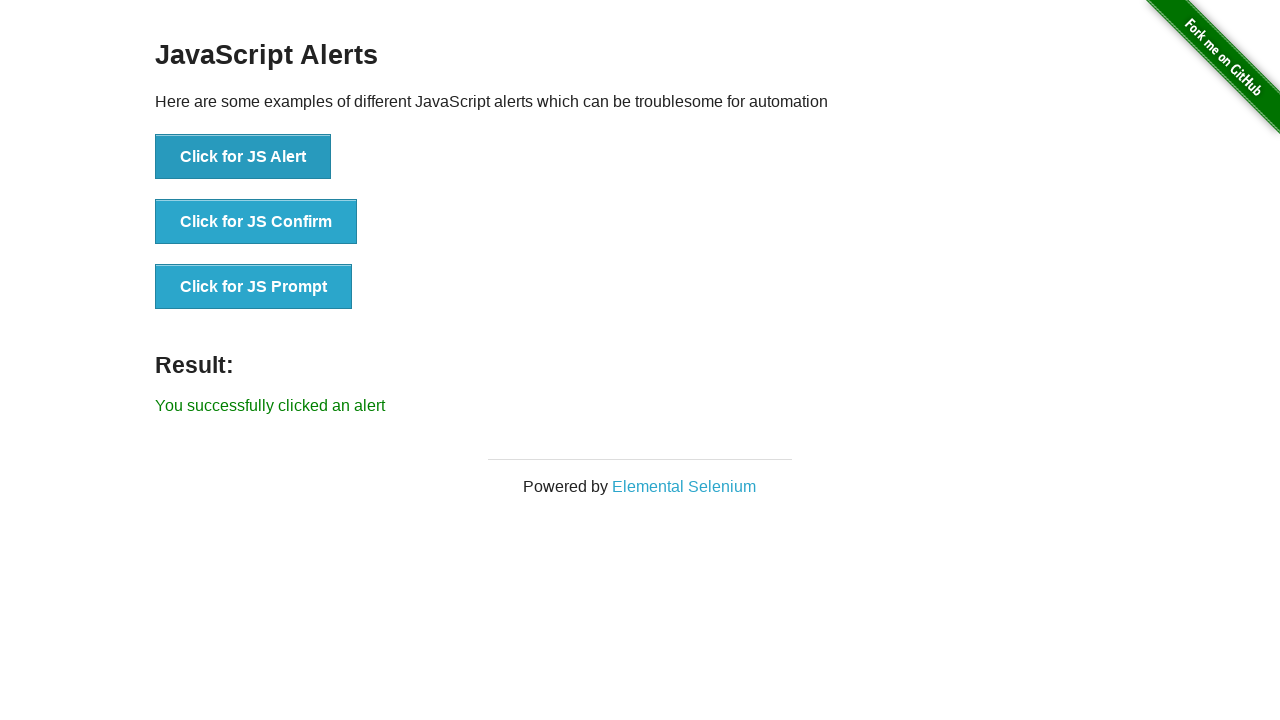

Set up dialog handler to accept the alert
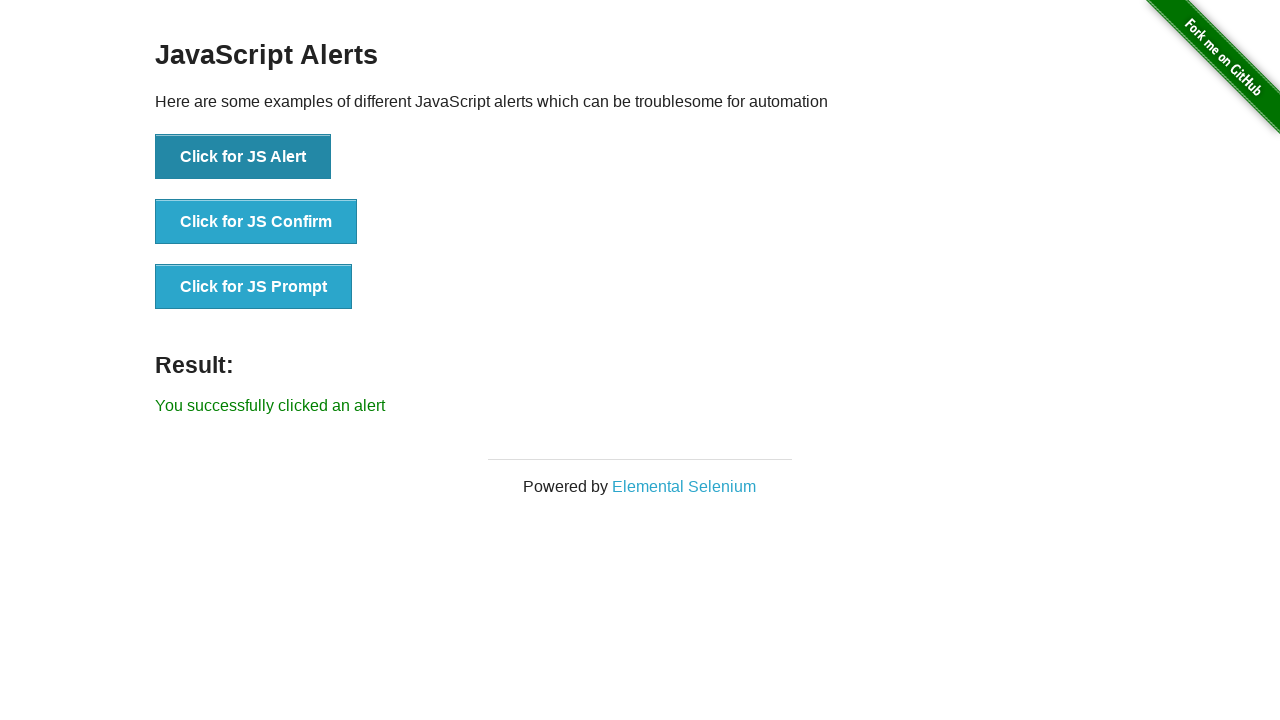

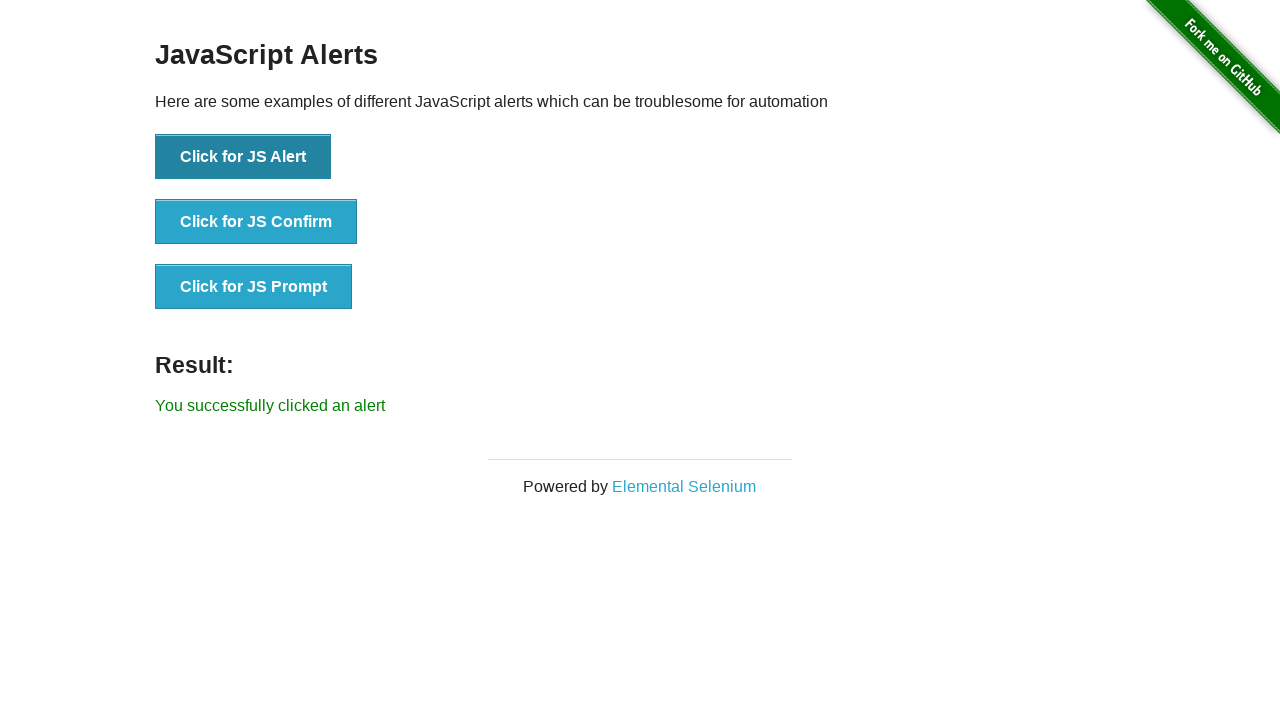